Tests drag-and-drop functionality by dragging an element to a target drop zone using the dragAndDrop method

Starting URL: https://jqueryui.com/droppable/

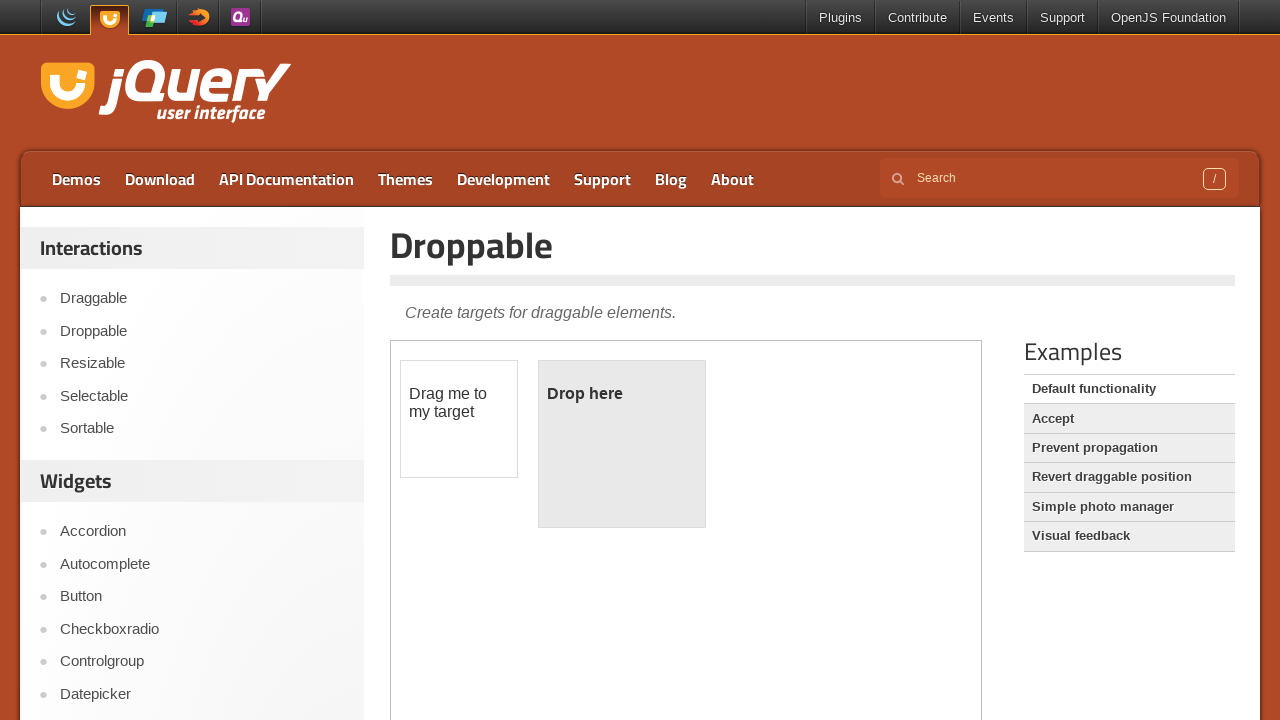

Waited for draggable element to be available in iframe
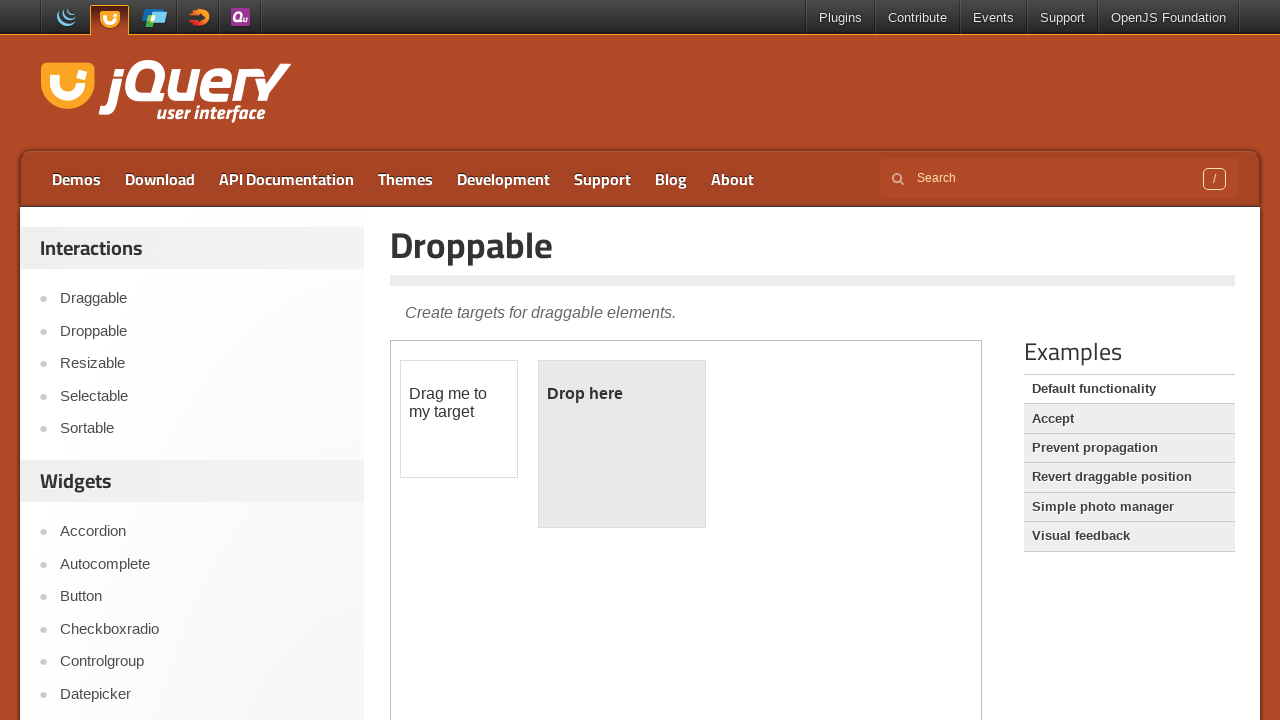

Located the iframe containing drag and drop elements
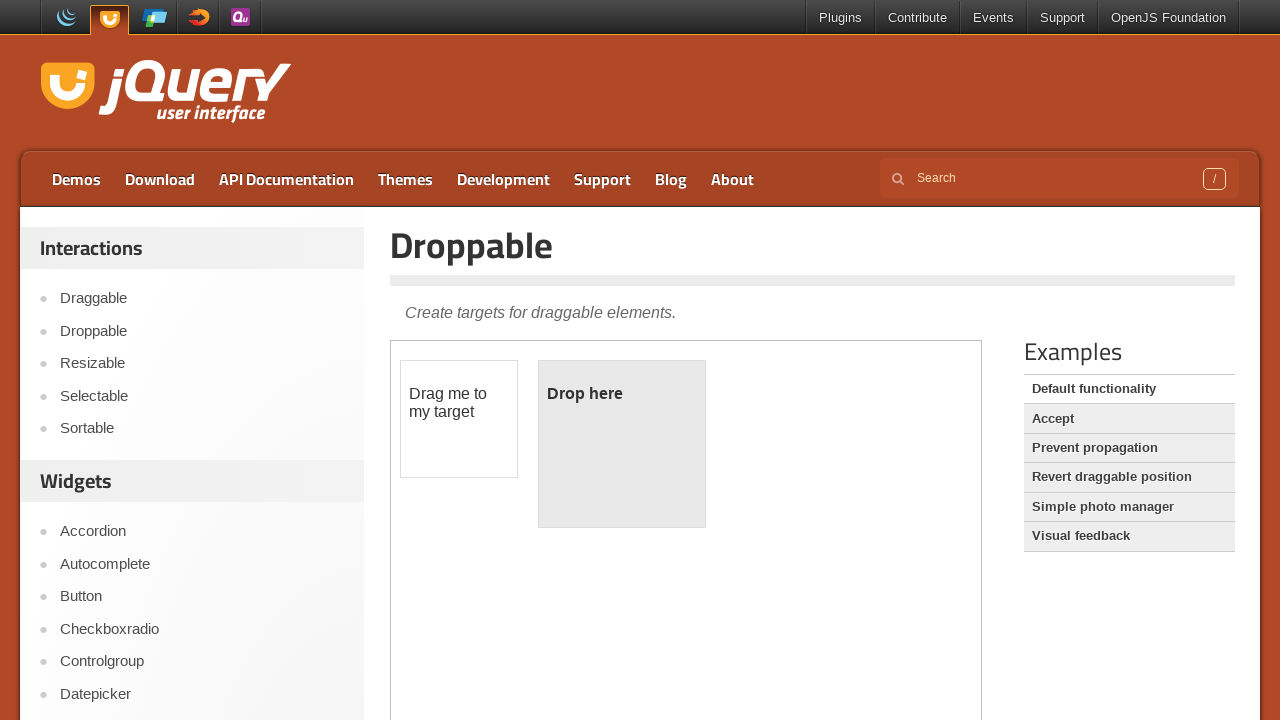

Located the draggable source element
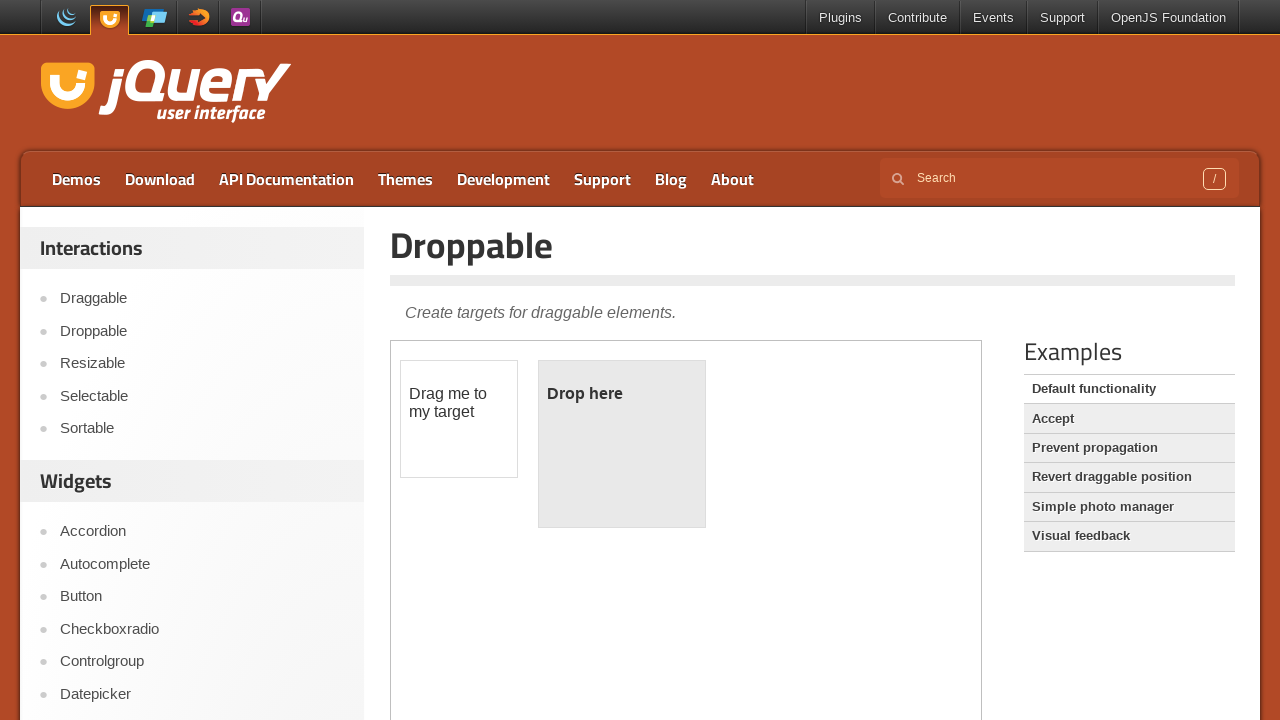

Located the droppable target element
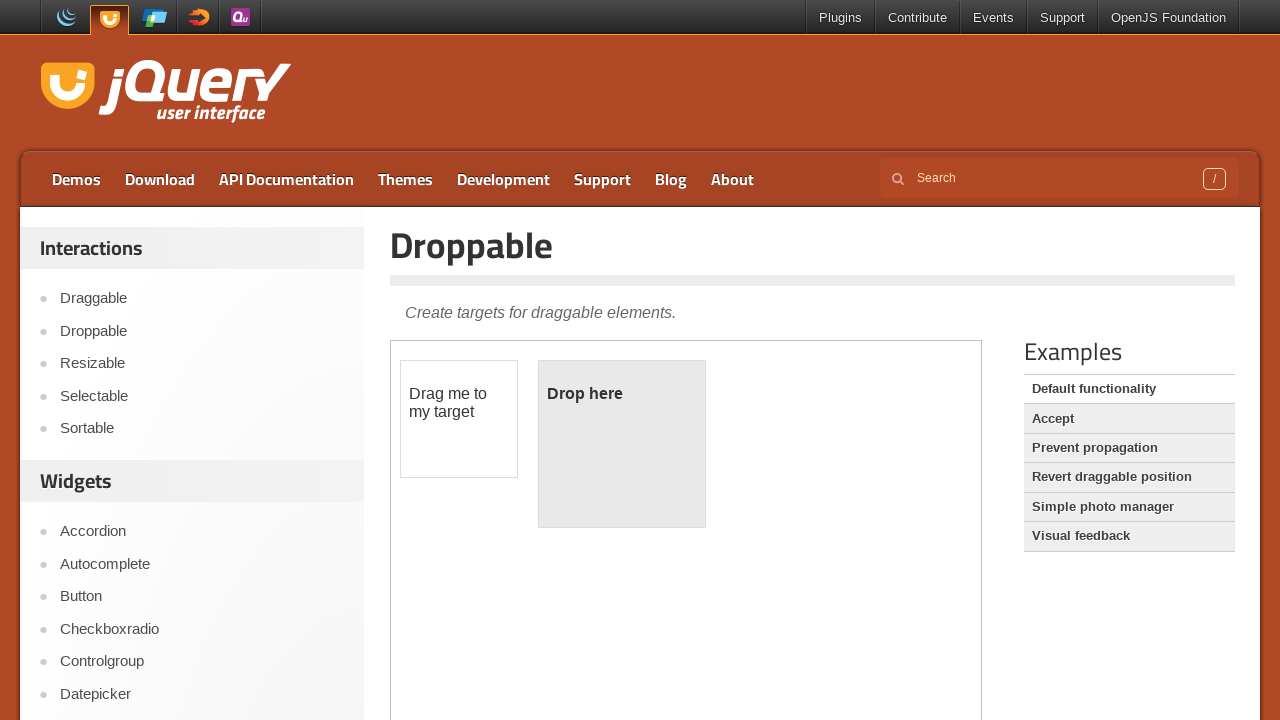

Dragged the source element to the target drop zone at (622, 444)
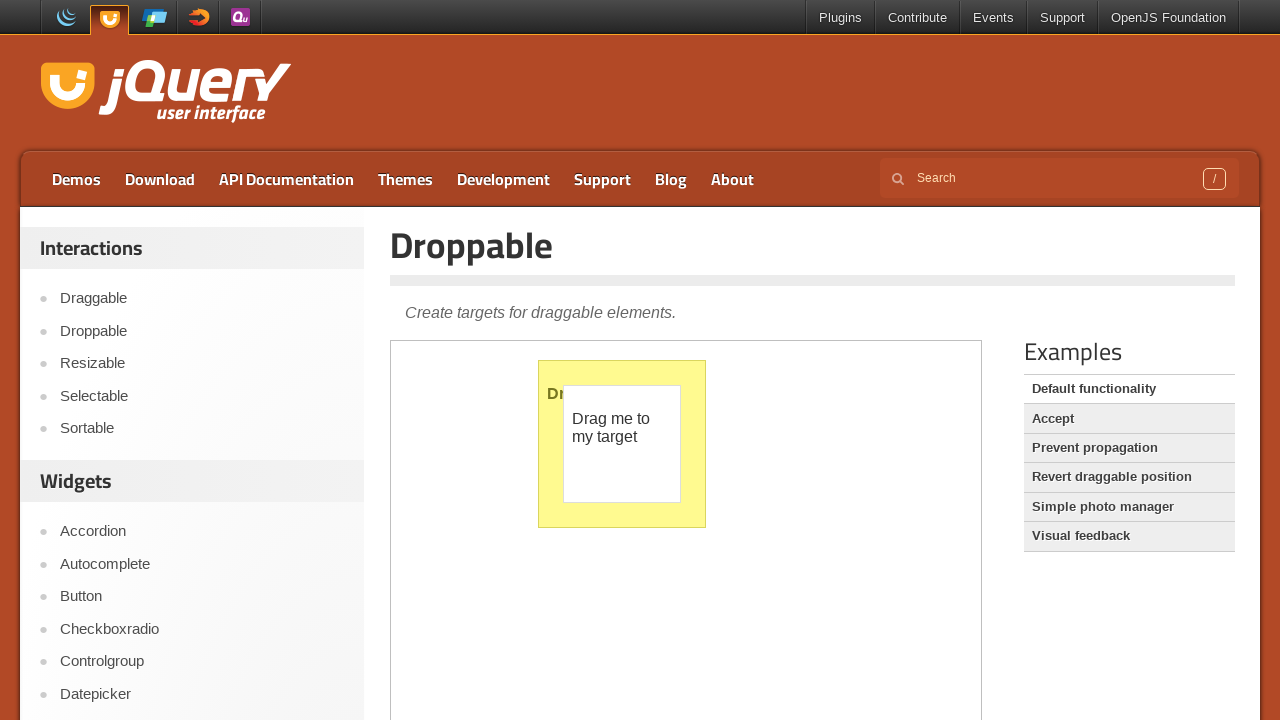

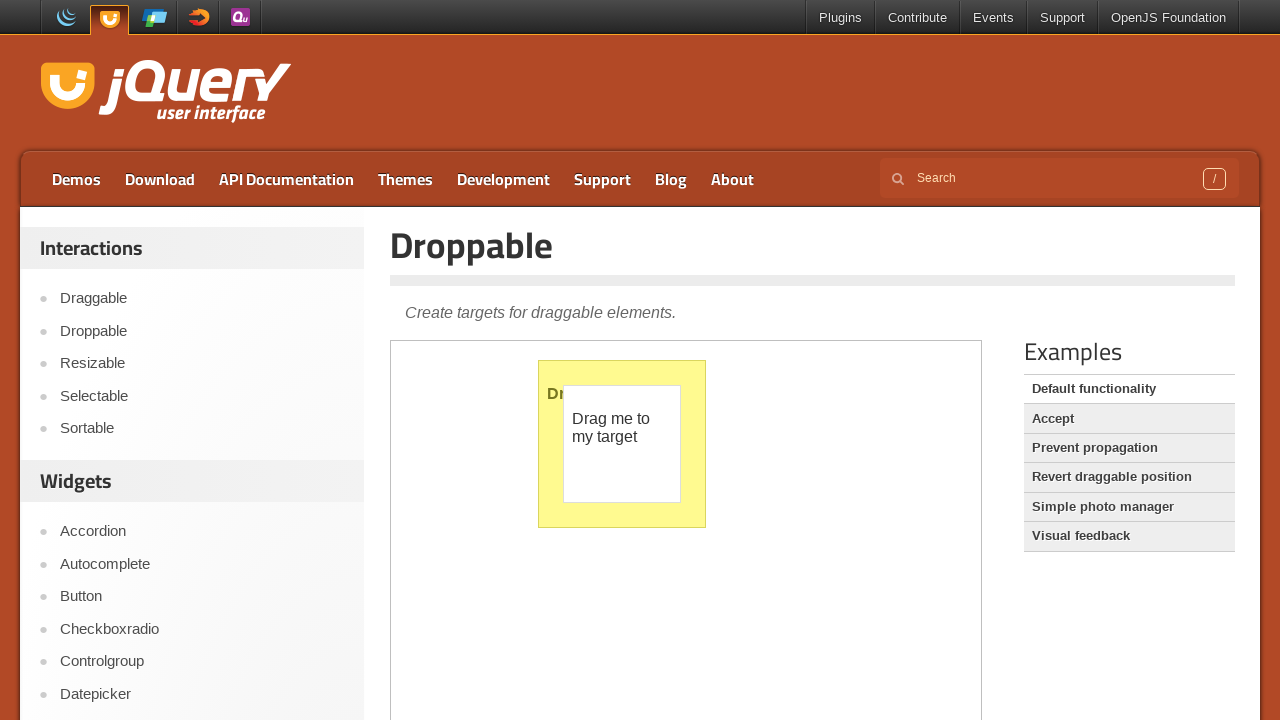